Creates a mapping of first names to usernames from the table

Starting URL: http://automationbykrishna.com/#

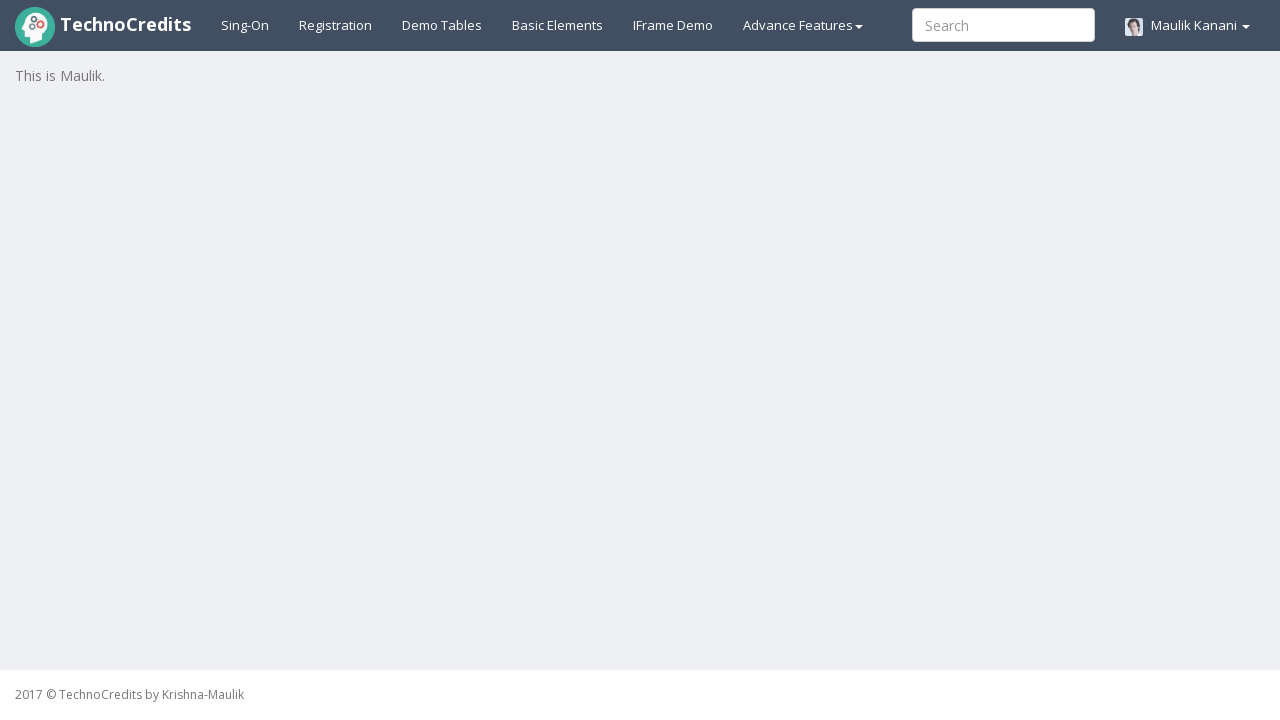

Clicked 'Demo Tables' link to navigate to tables section at (442, 25) on text=Demo Tables
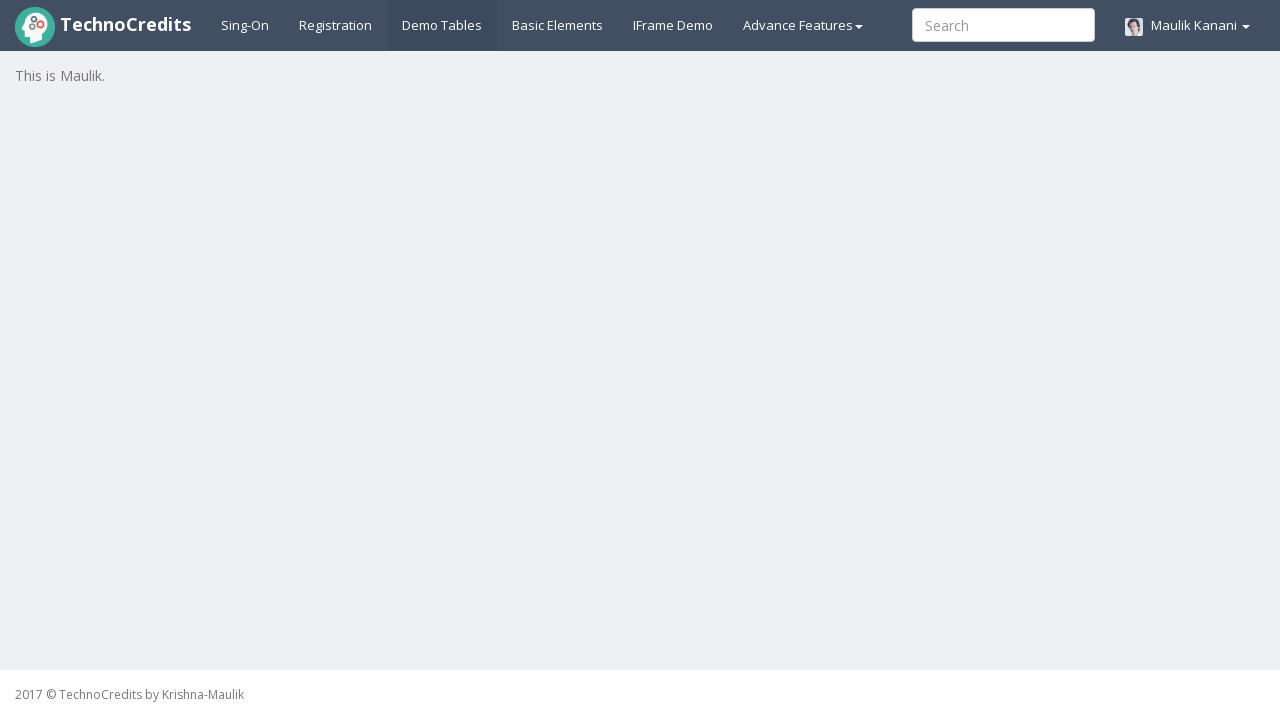

Table #table1 became visible
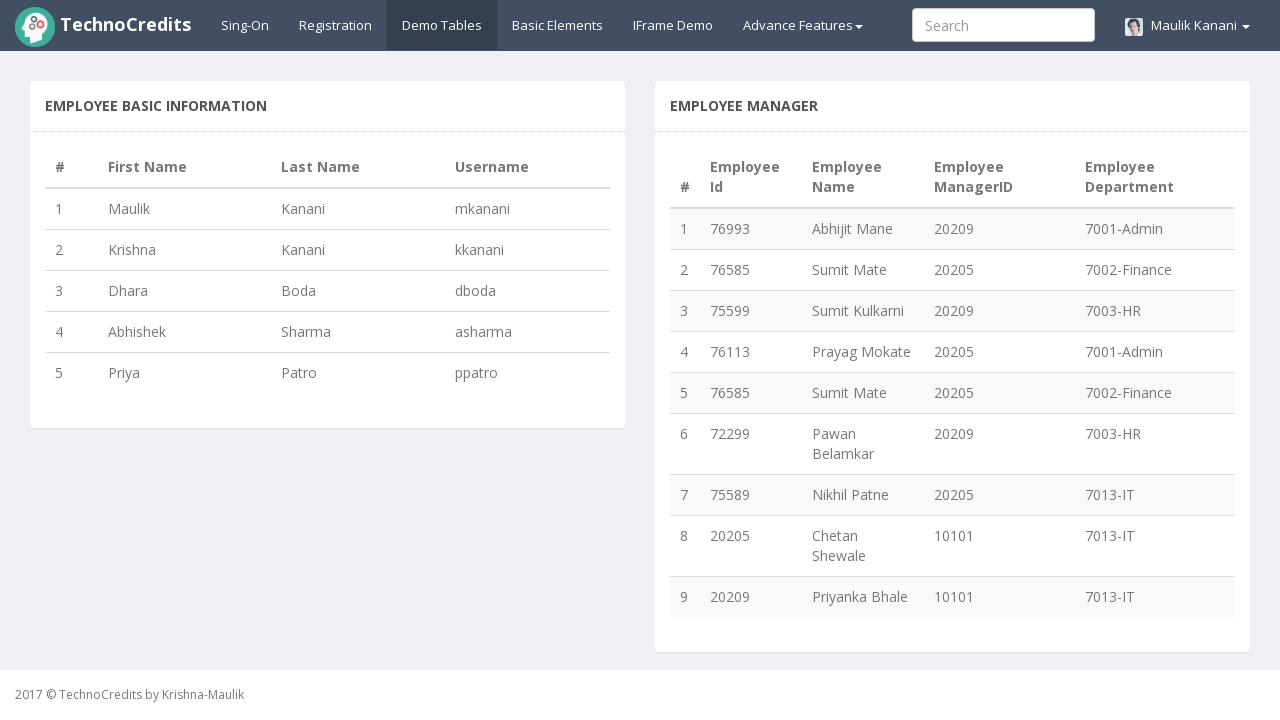

Retrieved row count from table: 5 rows
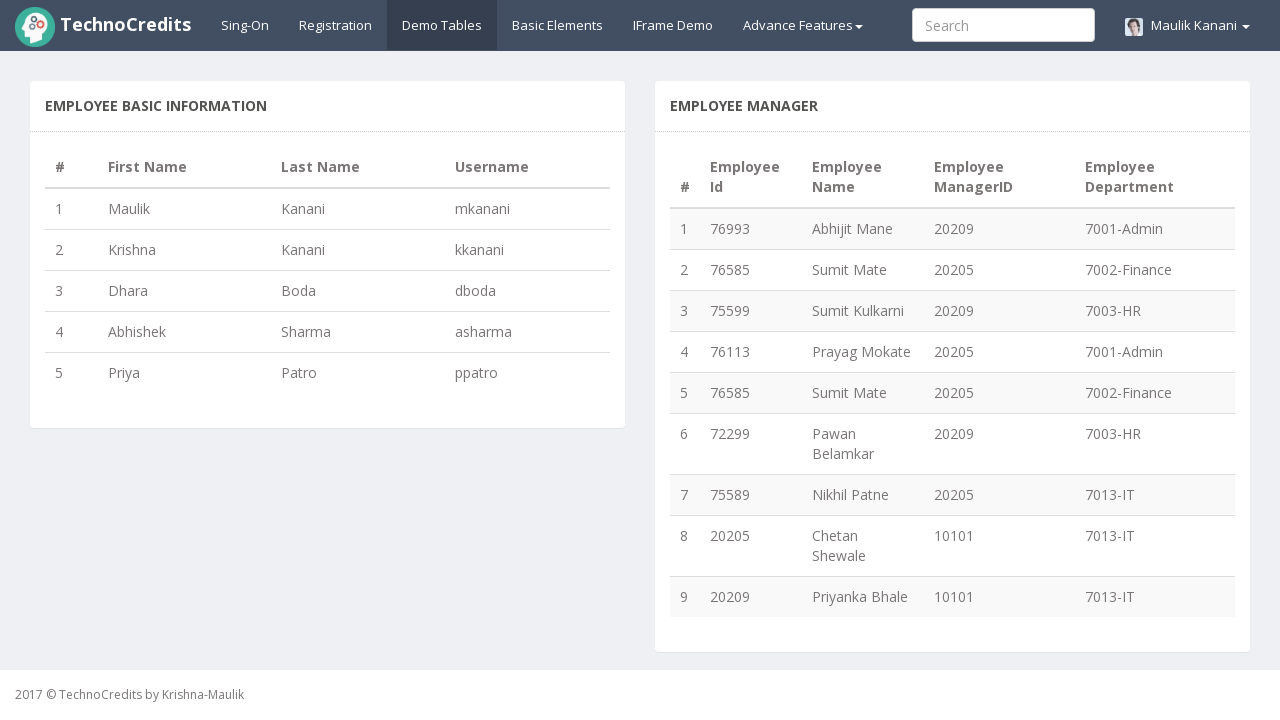

Extracted first name from row 1: Maulik
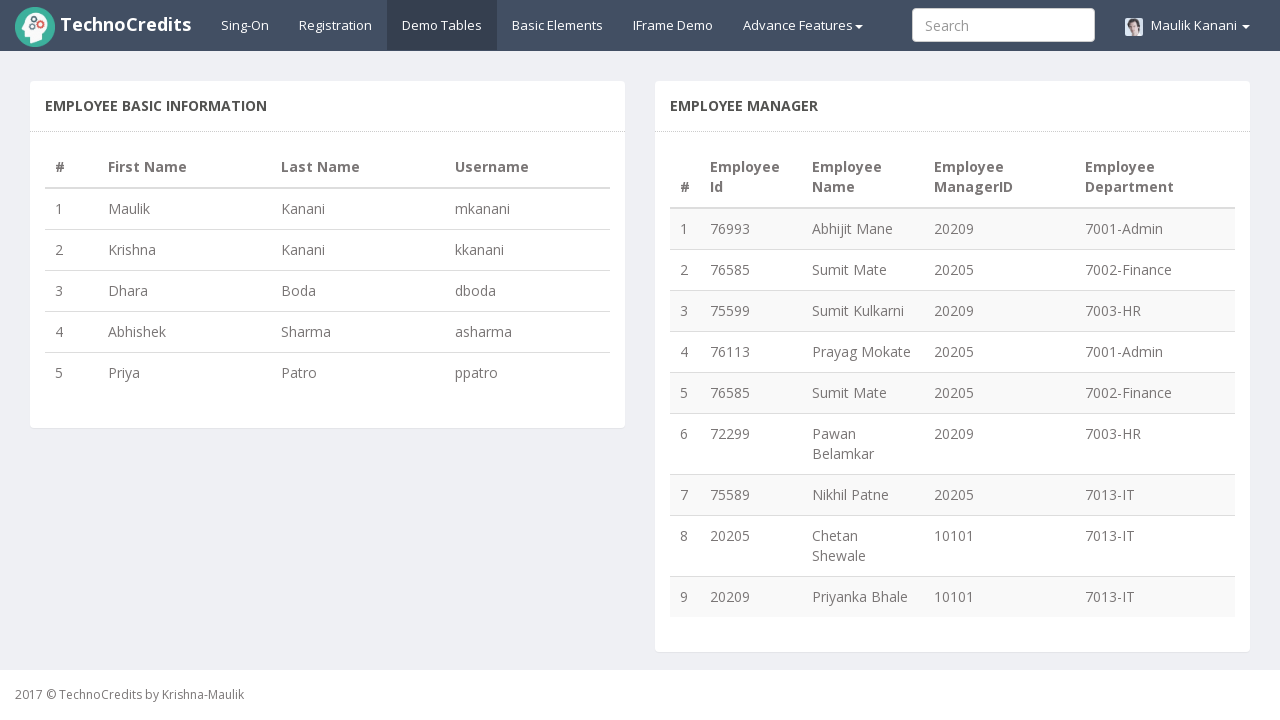

Extracted username from row 1: mkanani
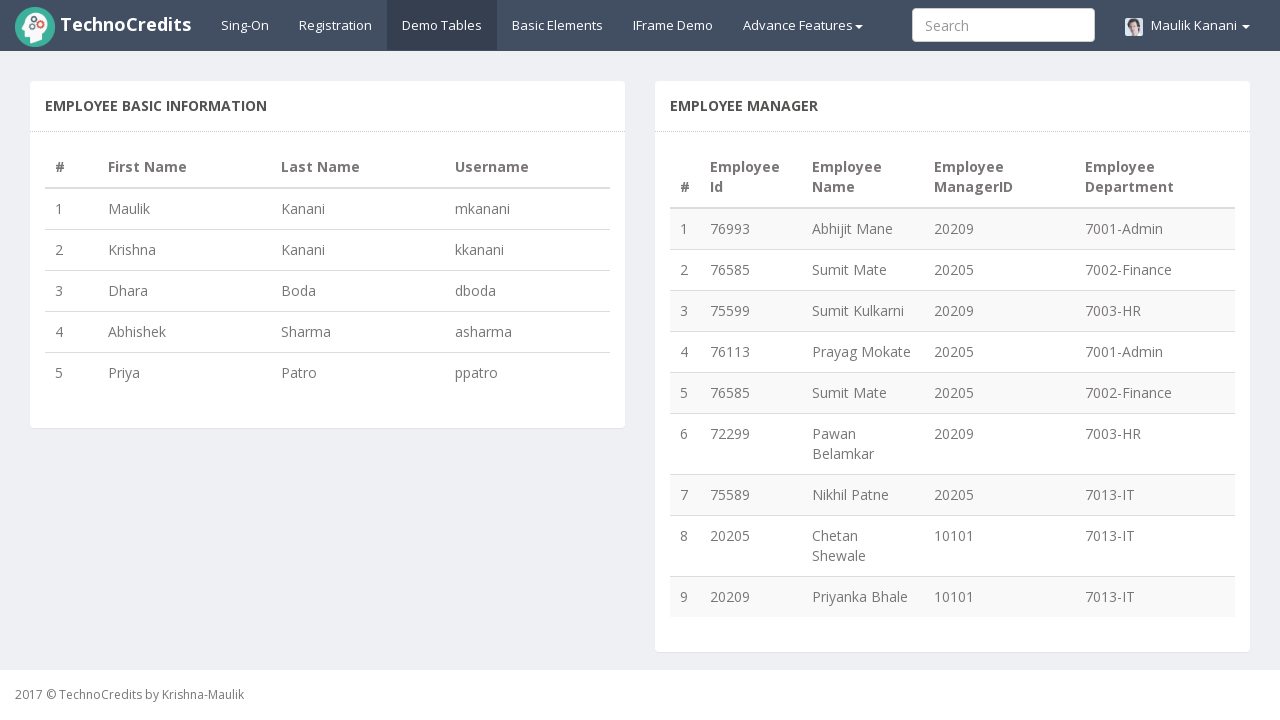

Extracted first name from row 2: Krishna
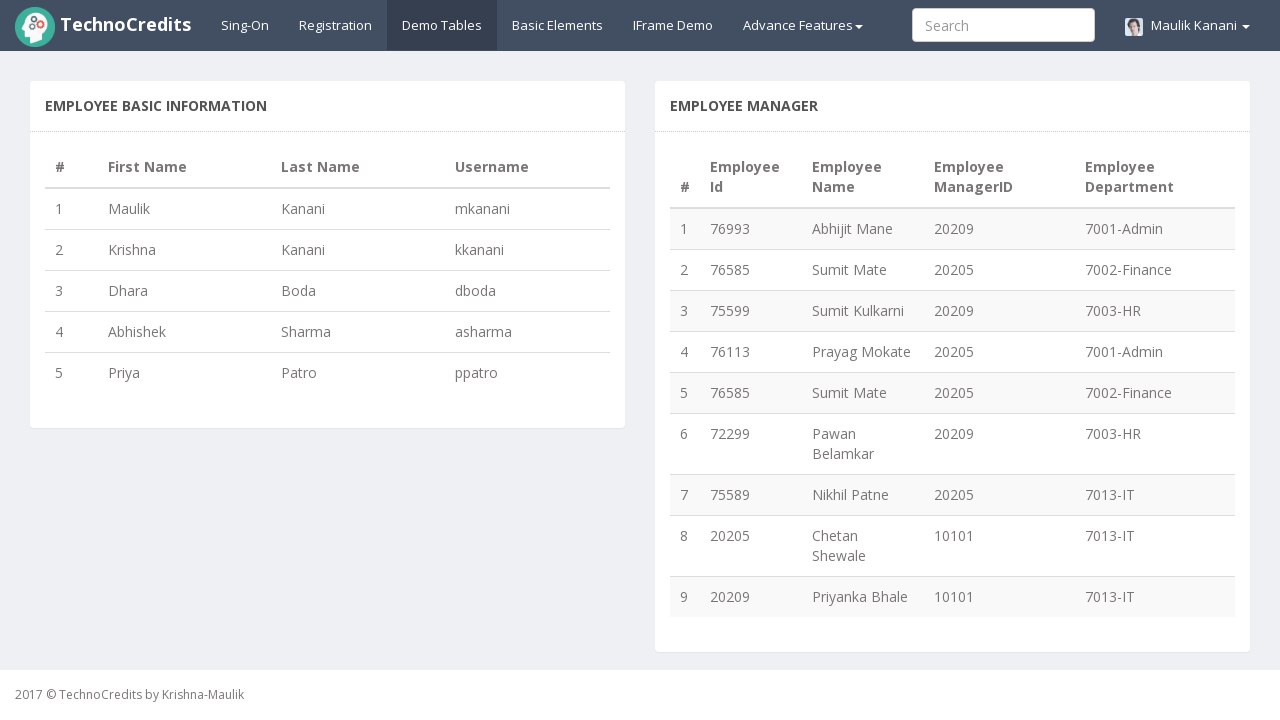

Extracted username from row 2: kkanani
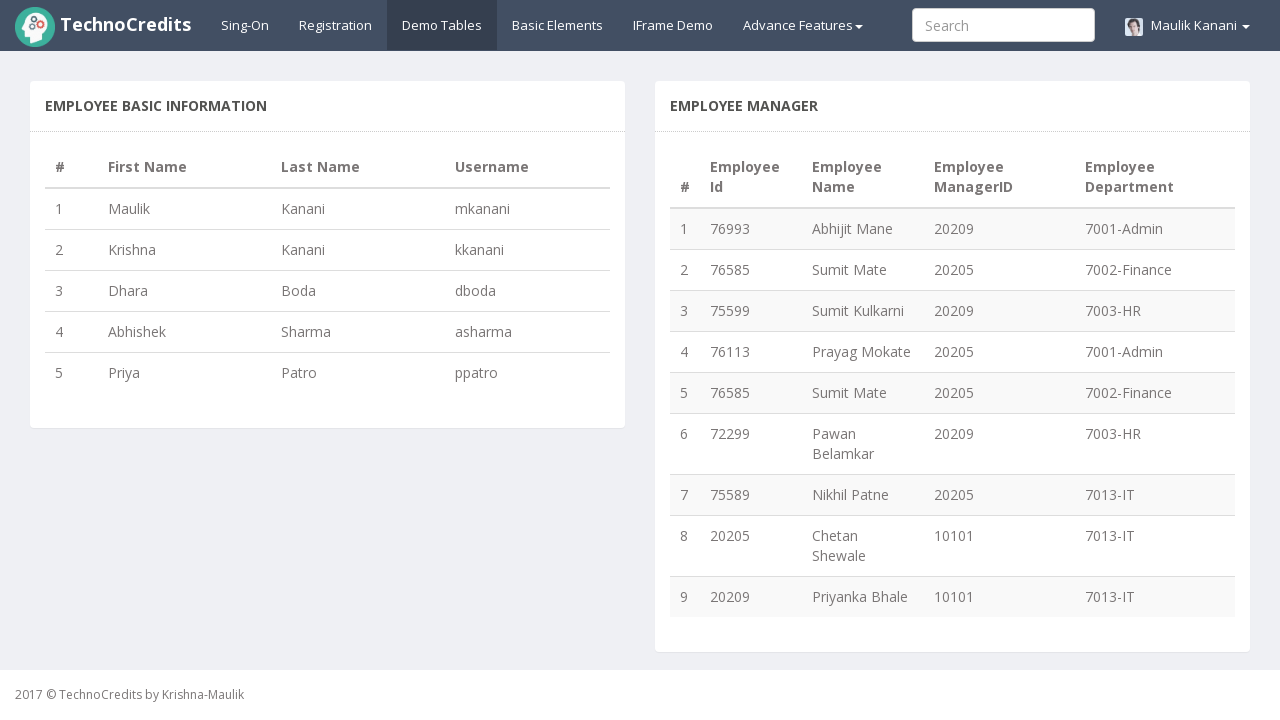

Extracted first name from row 3: Dhara
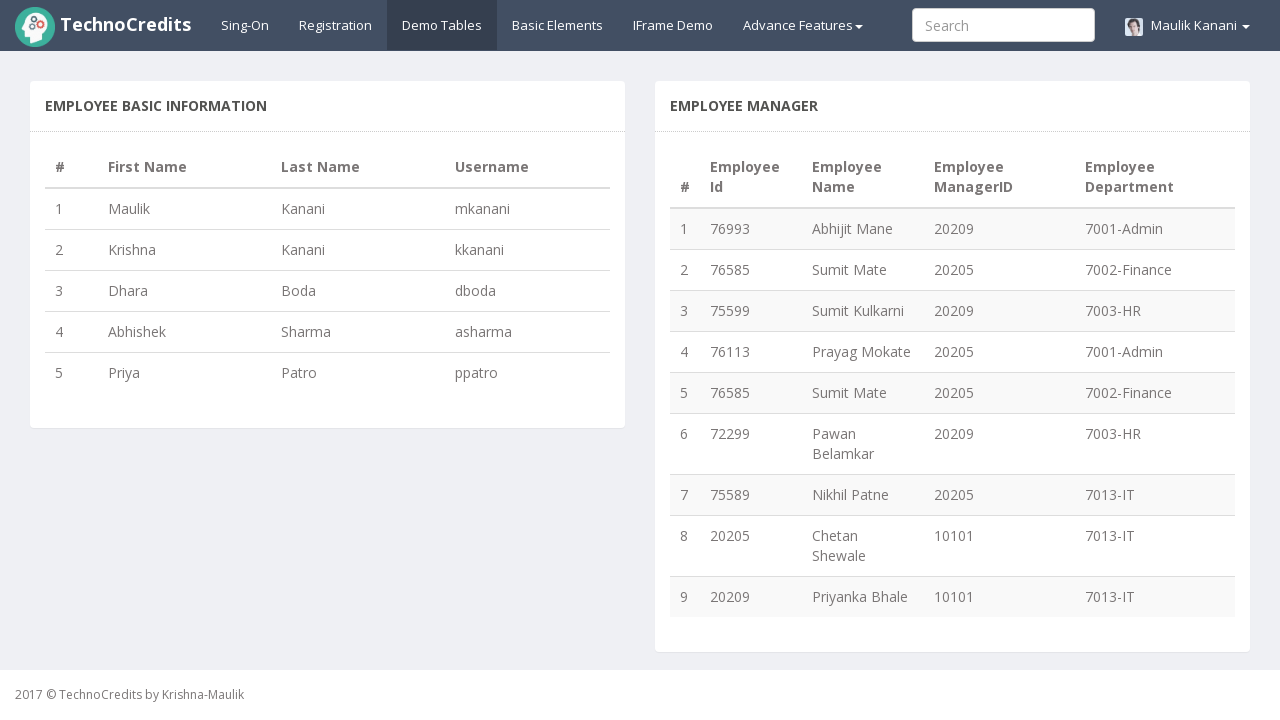

Extracted username from row 3: dboda
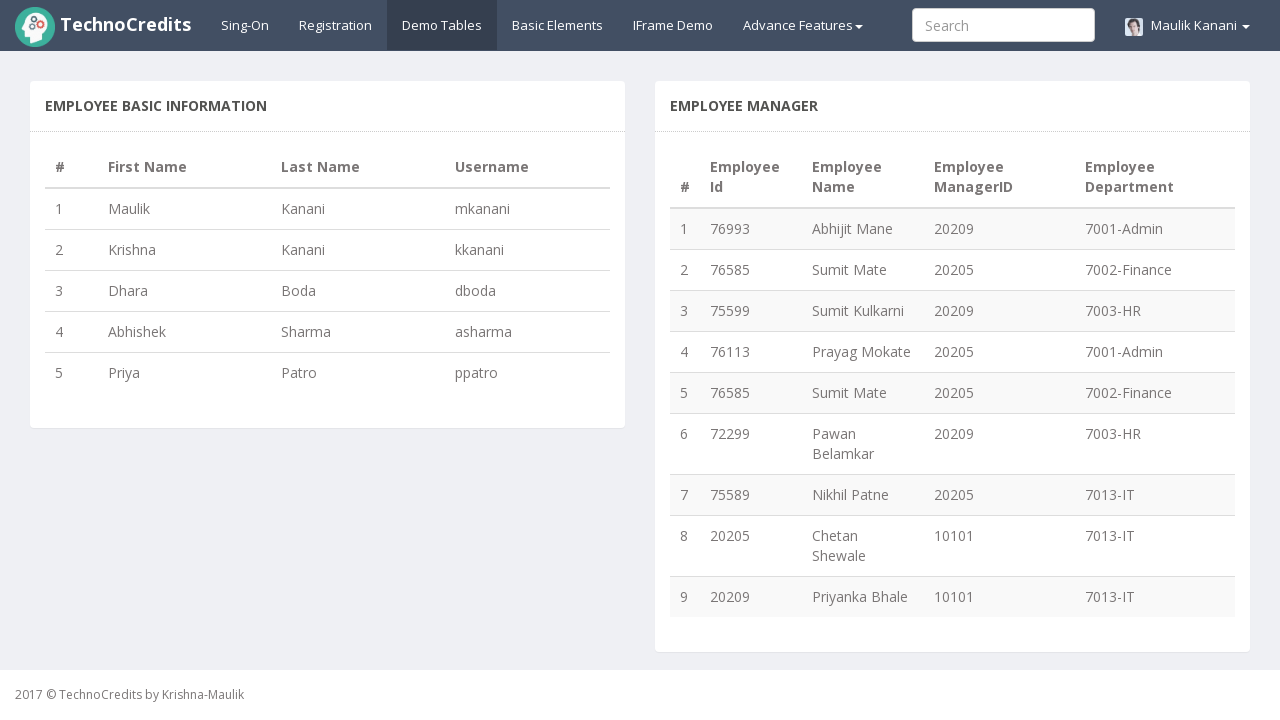

Extracted first name from row 4: Abhishek
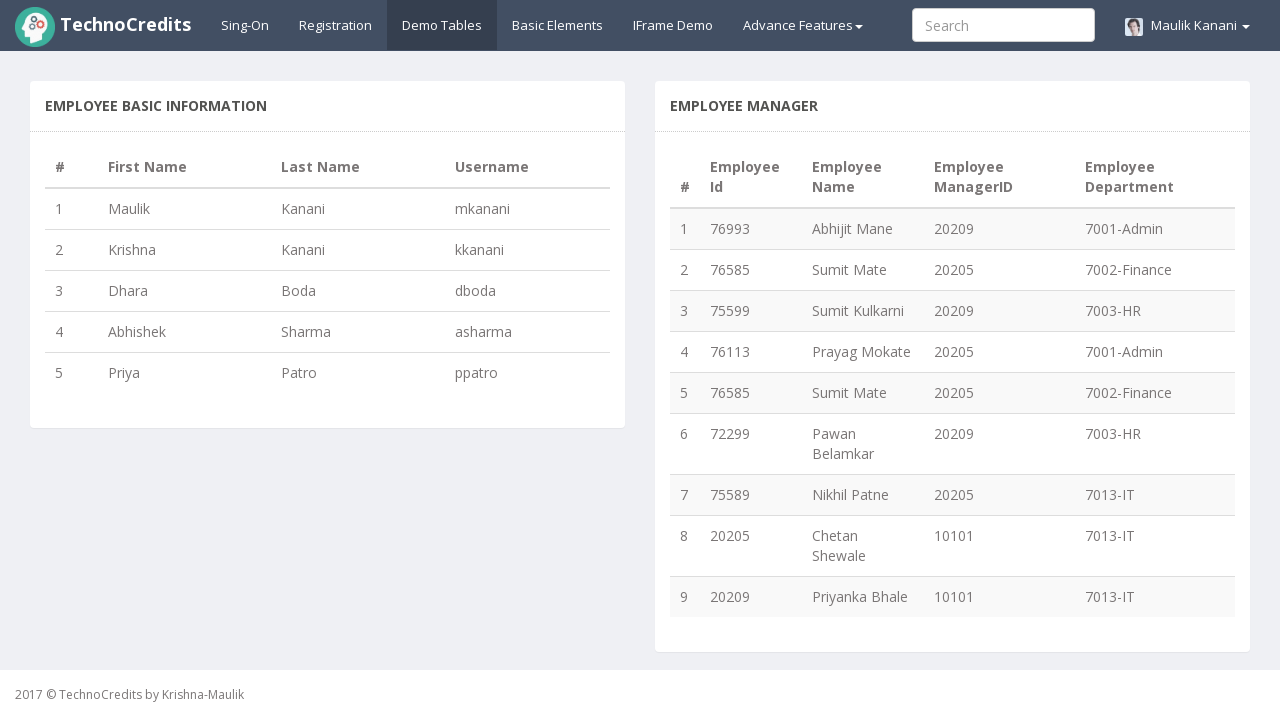

Extracted username from row 4: asharma
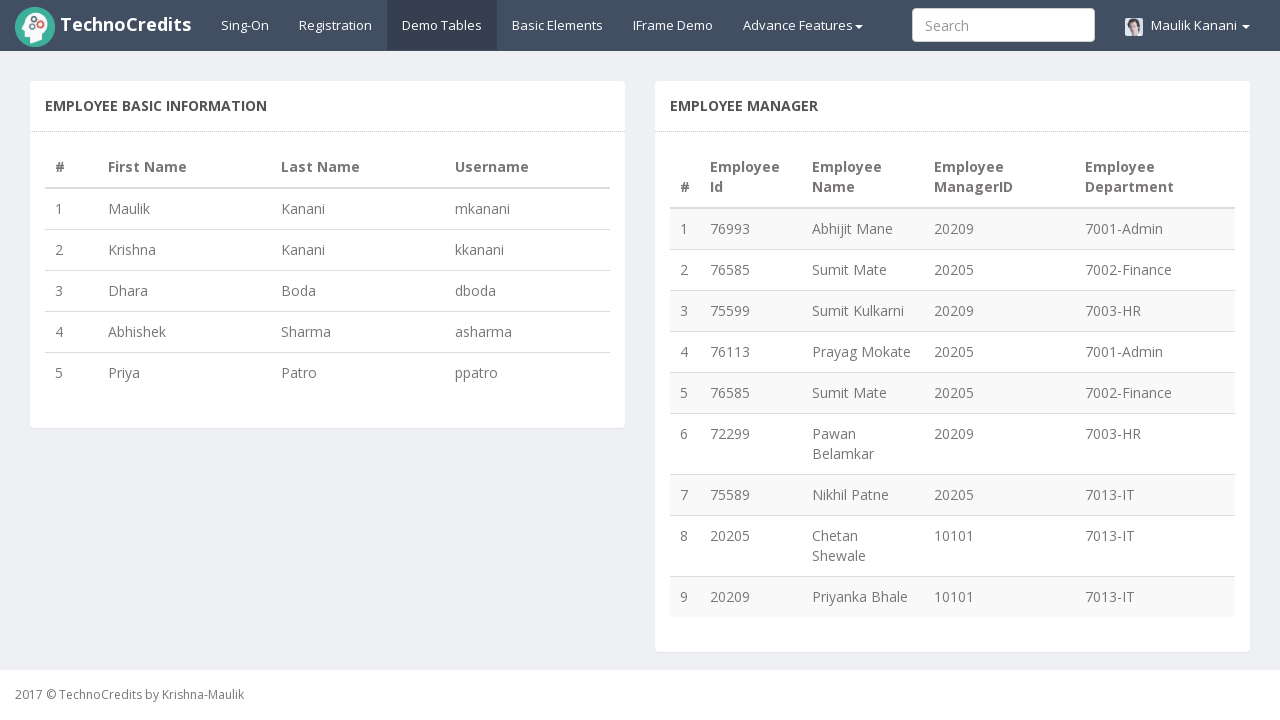

Extracted first name from row 5: Priya
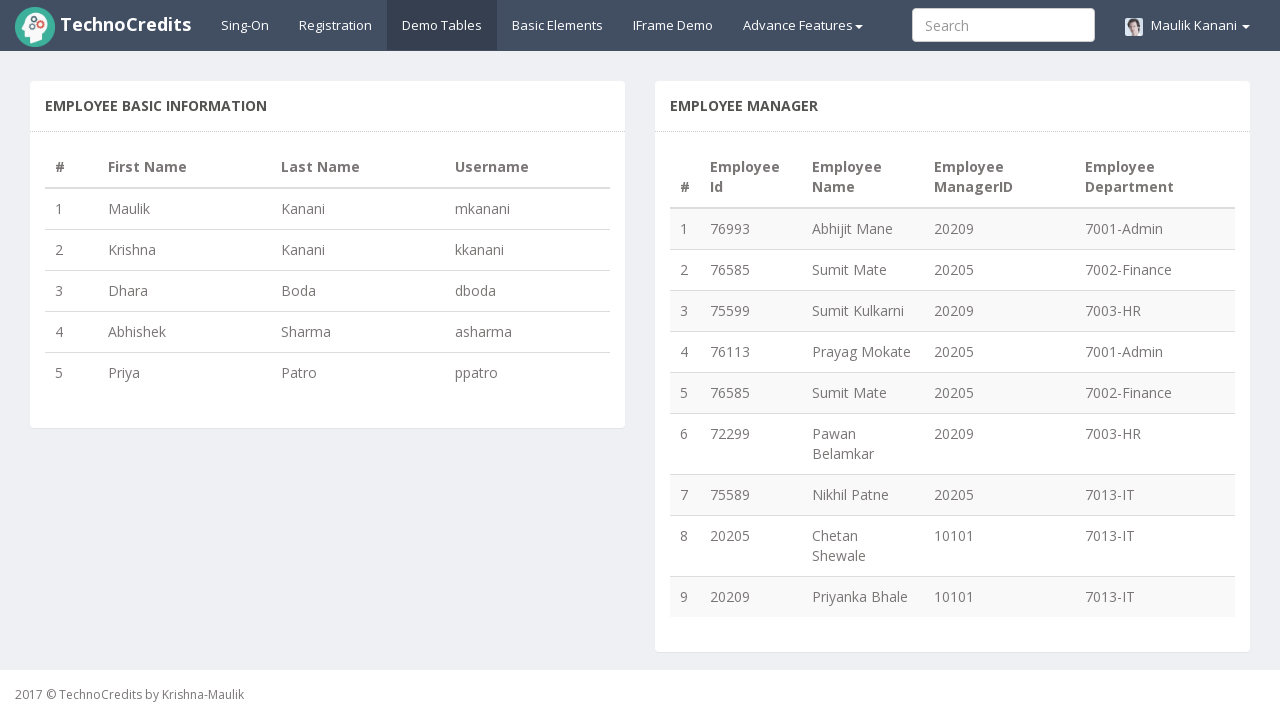

Extracted username from row 5: ppatro
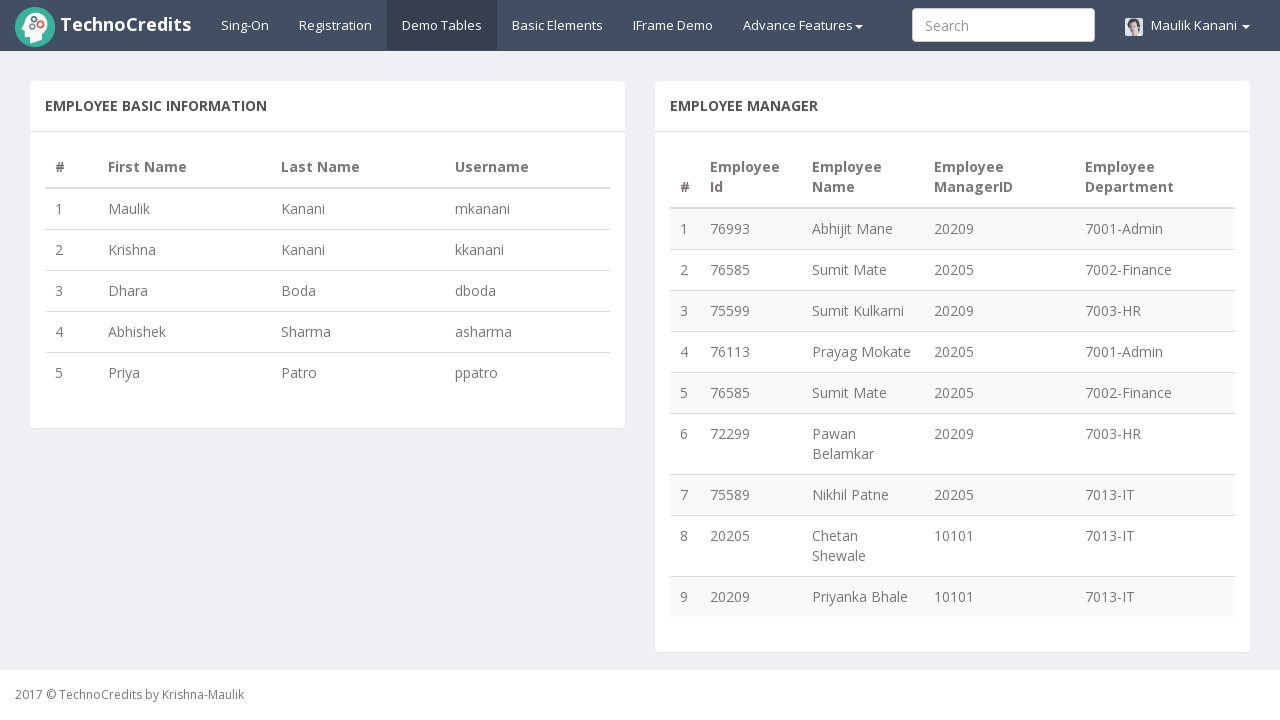

Successfully created mapping of first names to usernames: {'Maulik': 'mkanani', 'Krishna': 'kkanani', 'Dhara': 'dboda', 'Abhishek': 'asharma', 'Priya': 'ppatro'}
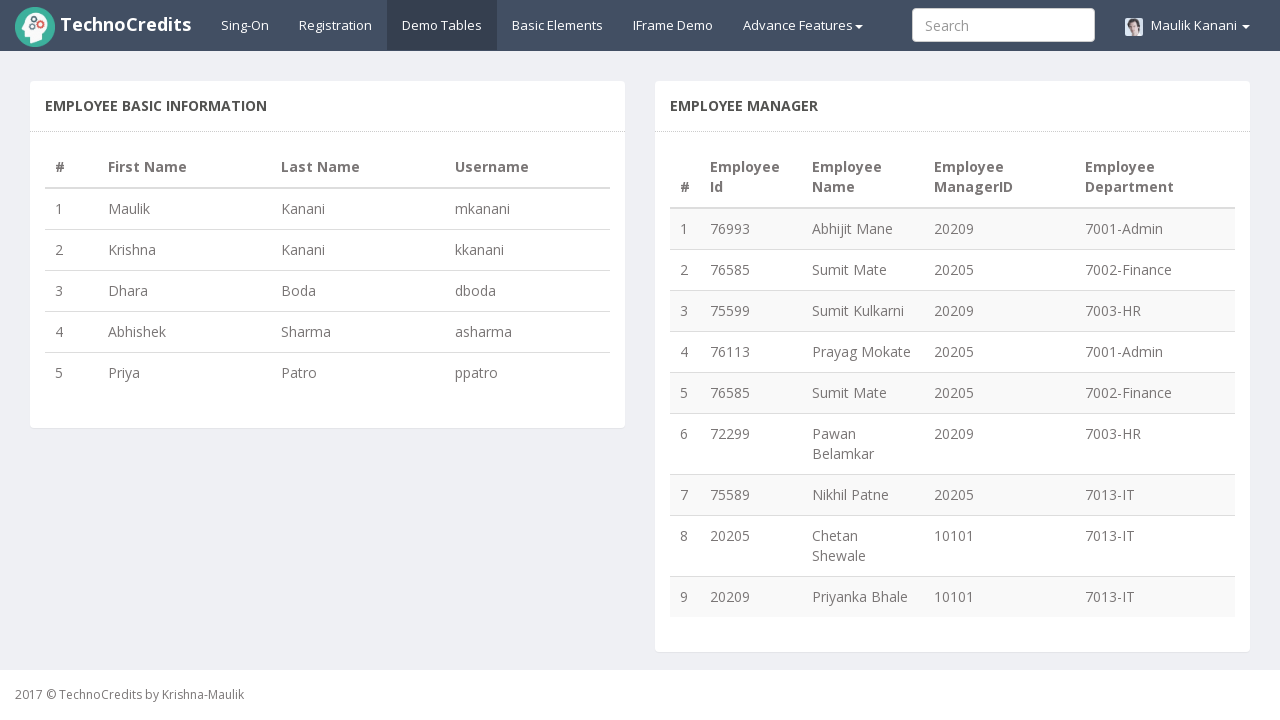

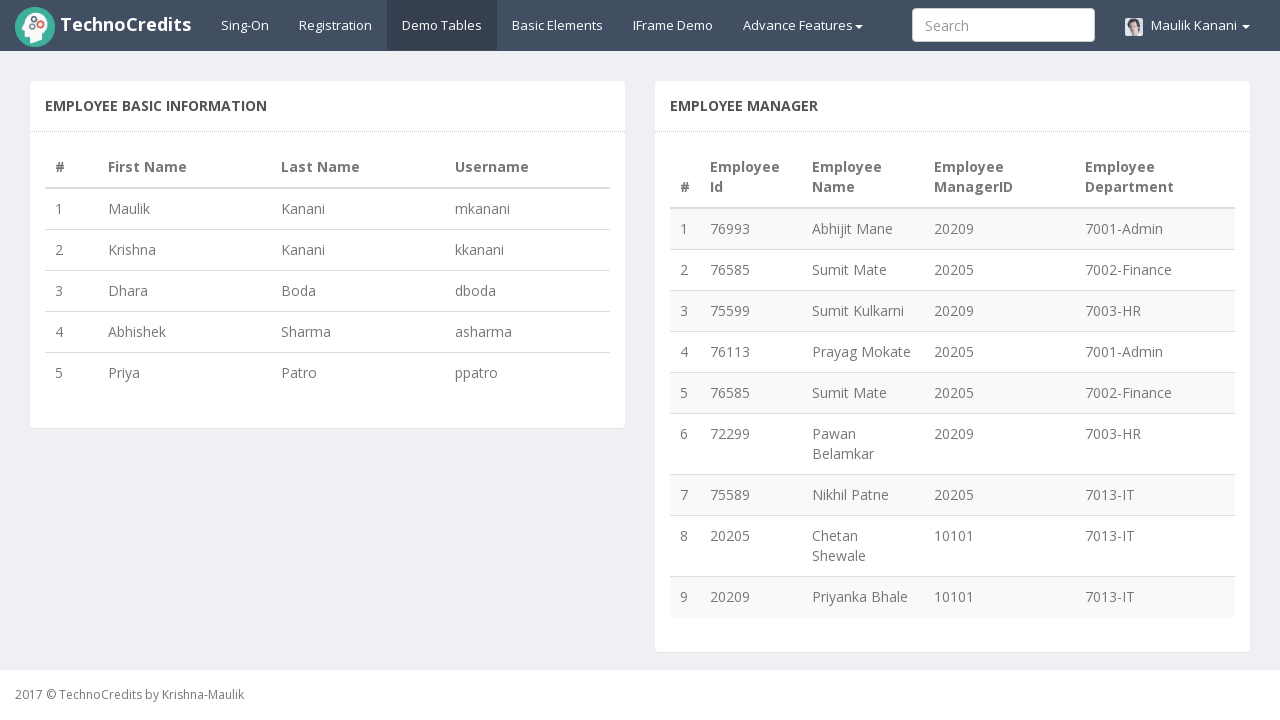